Tests browser window functionality by clicking a "New Tab" button, switching to the newly opened tab to verify its heading text, closing the new tab, and switching back to the parent tab.

Starting URL: https://demoqa.com/browser-windows

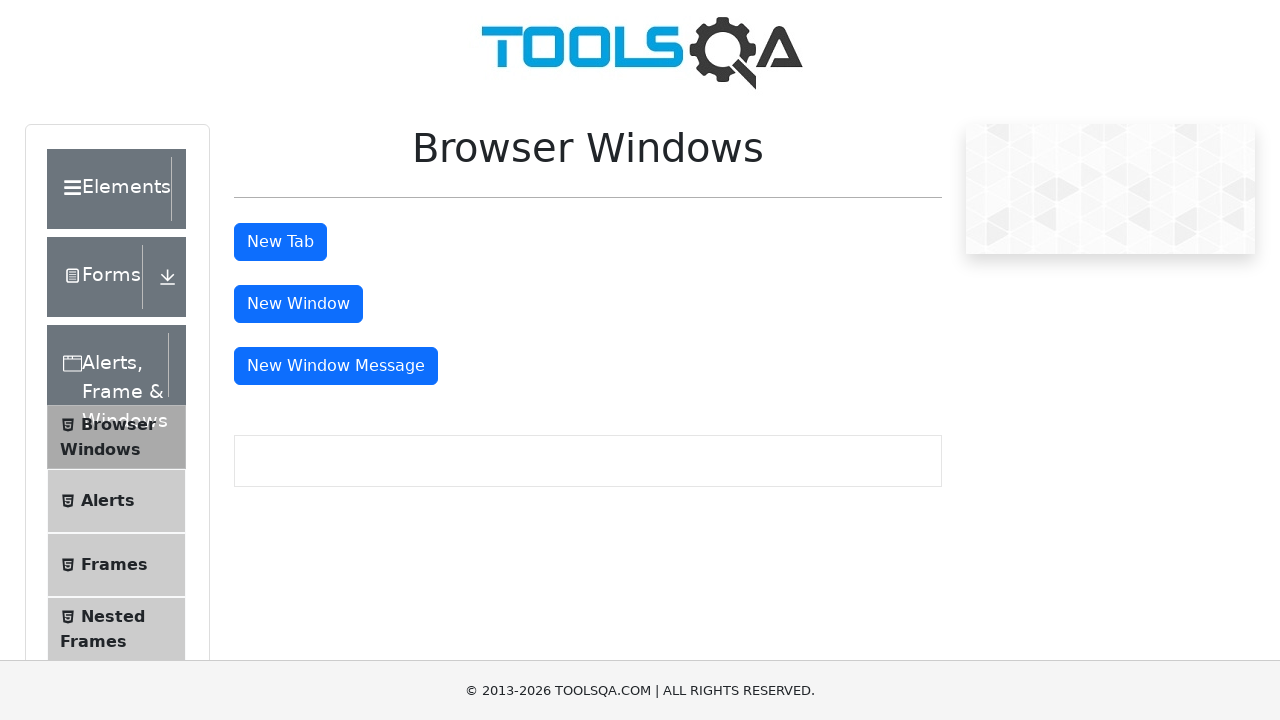

Clicked 'New Tab' button to open a new tab at (280, 242) on #tabButton
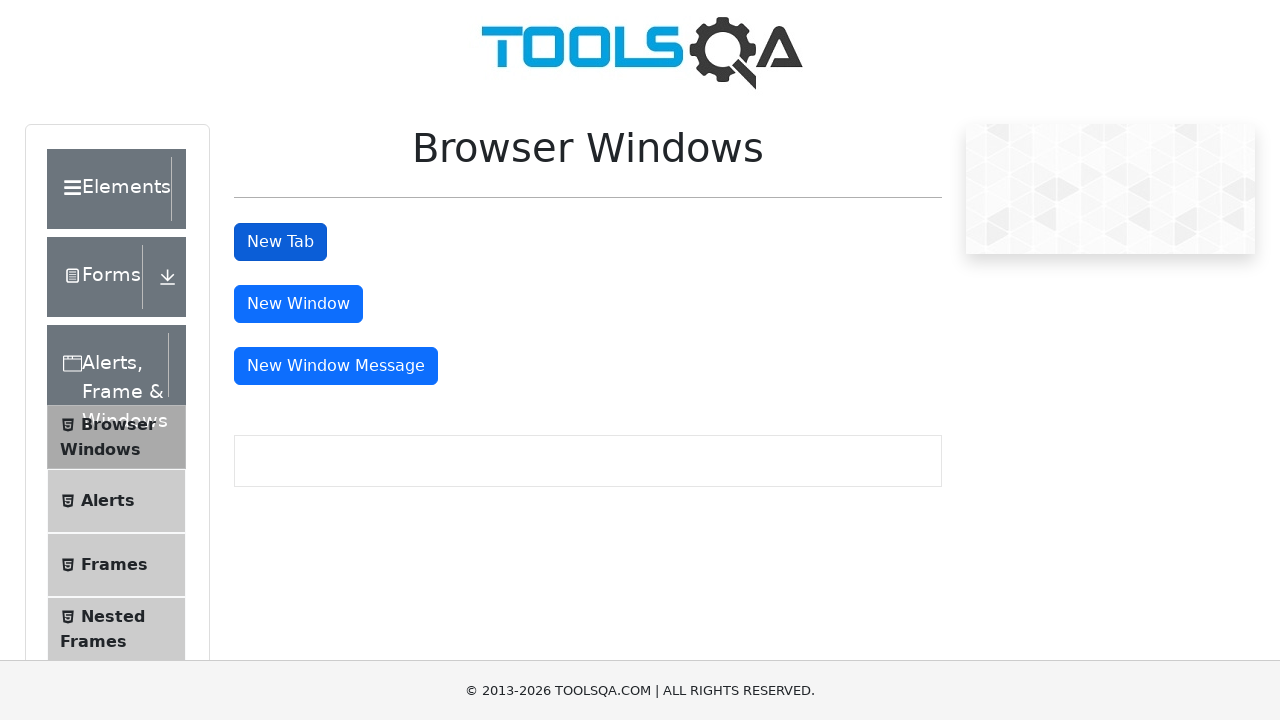

New tab opened and acquired
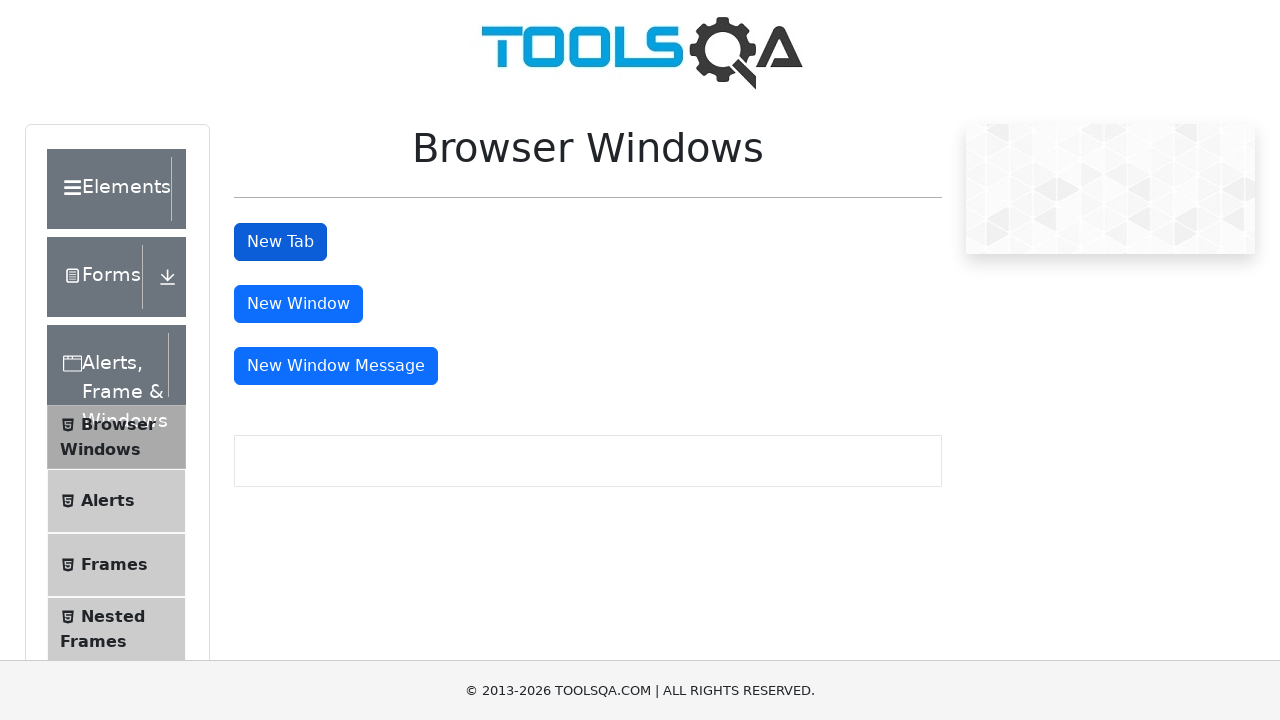

Sample heading element loaded in new tab
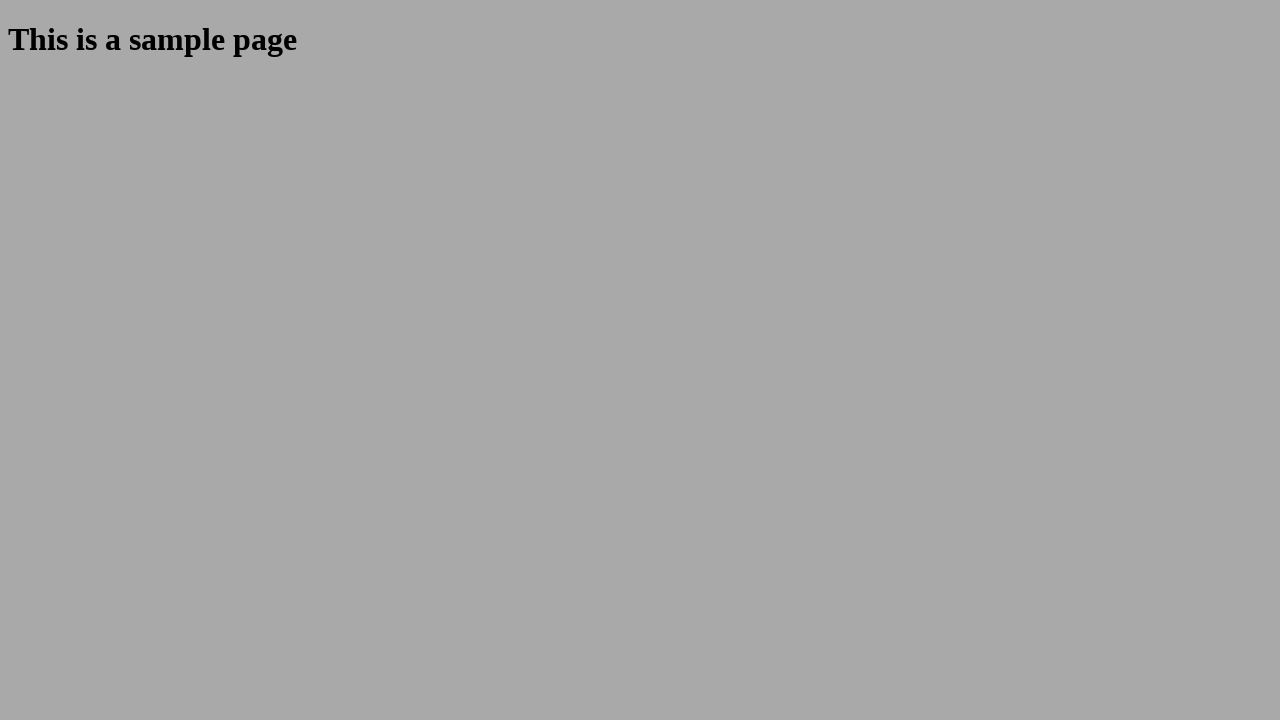

Retrieved heading text from new tab: 'This is a sample page'
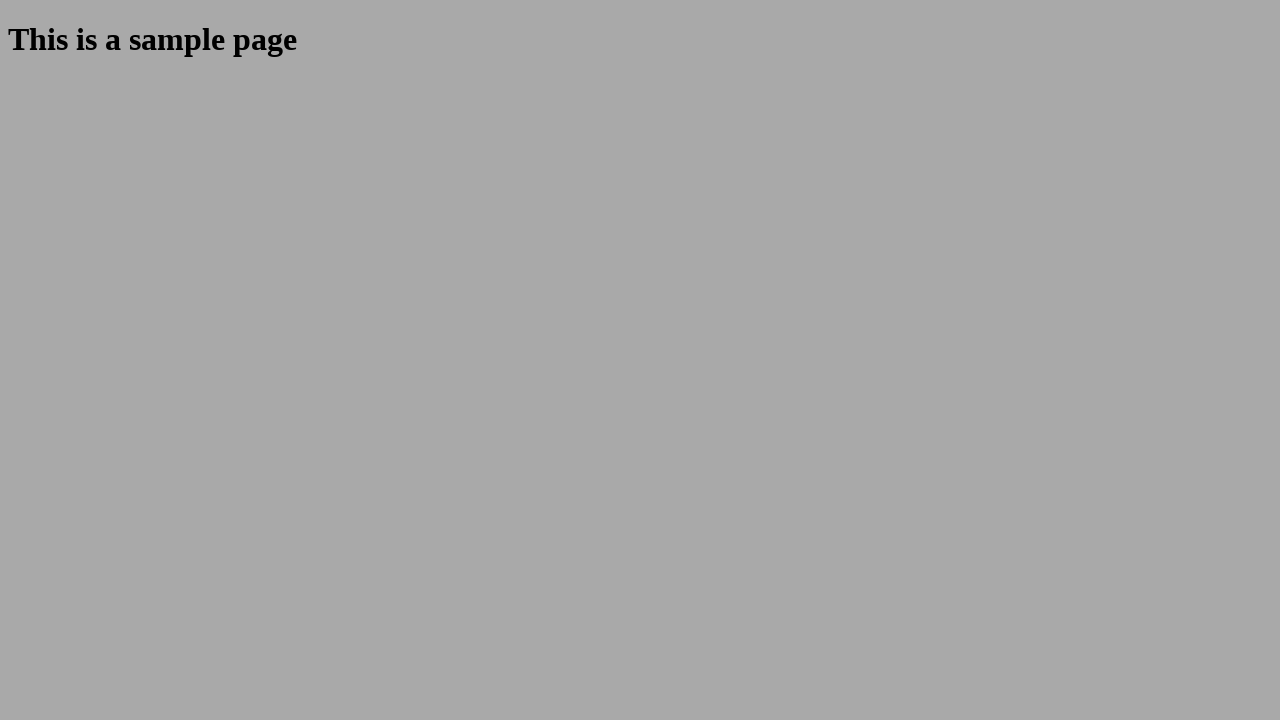

Closed the new tab
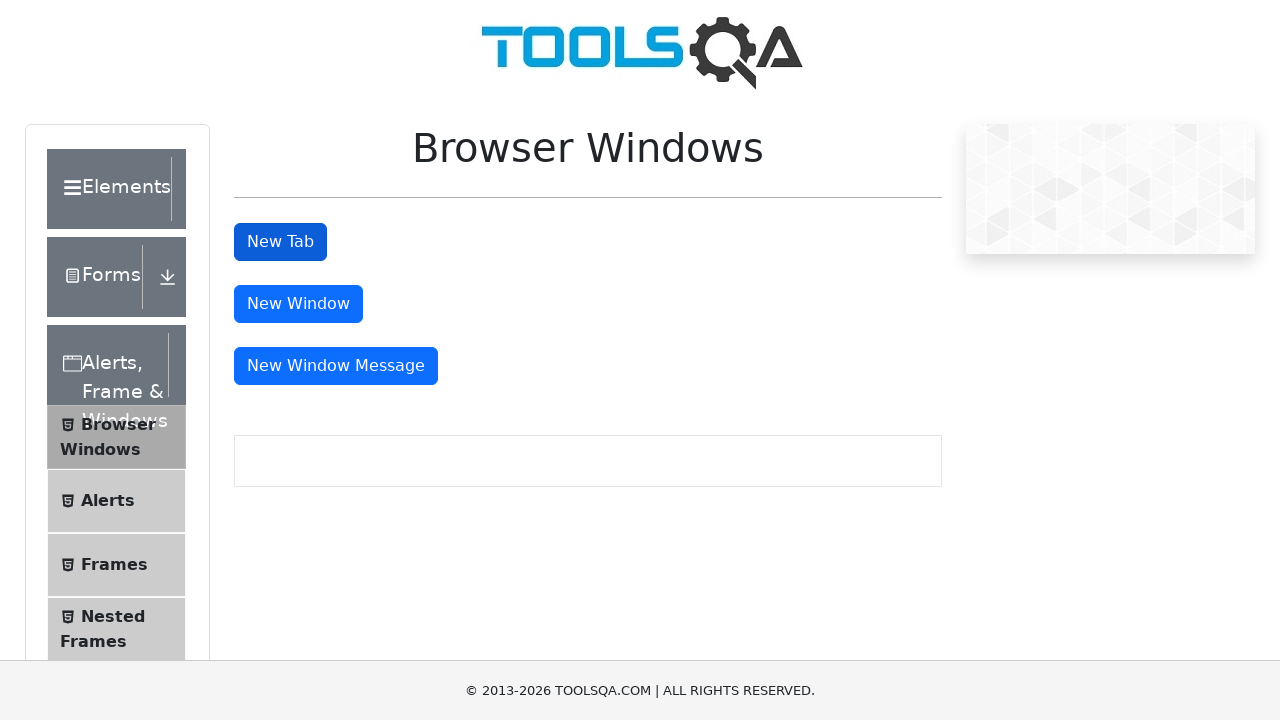

Verified original page is active and 'New Tab' button is present
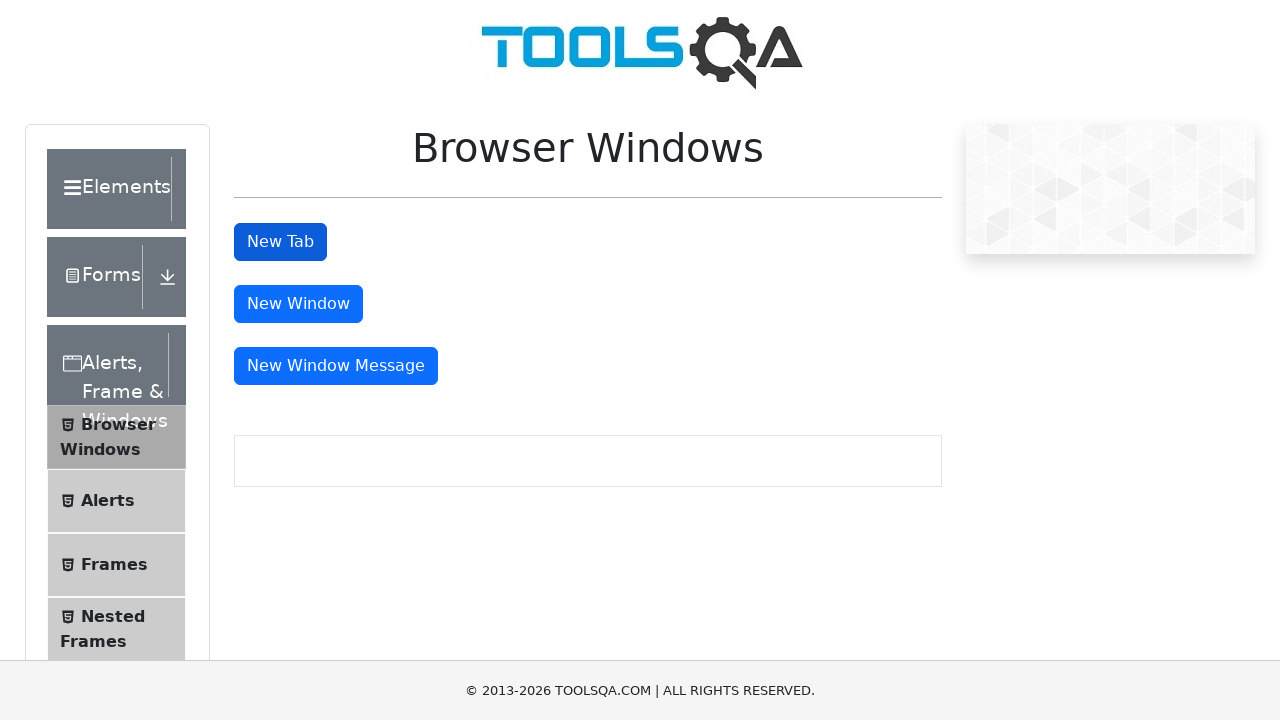

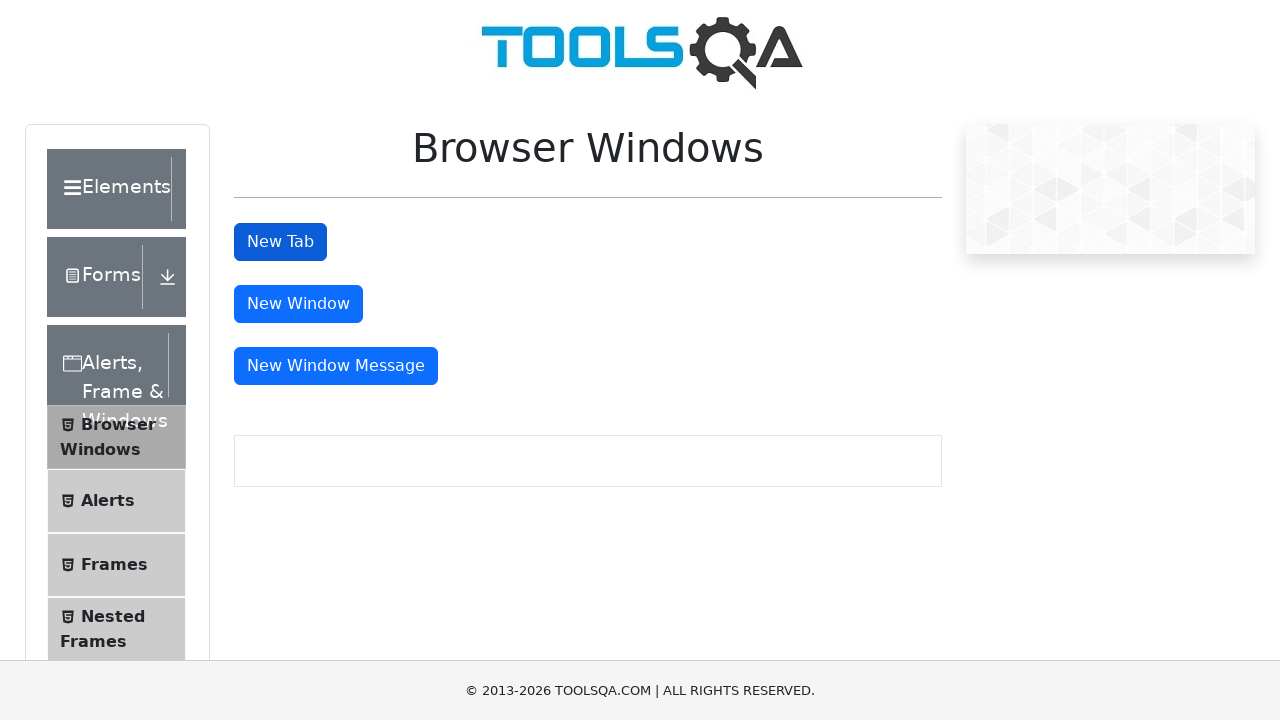